Navigates to a Selenium Java course landing page and scrolls to the bottom to load dynamic content

Starting URL: https://ultimateqa.com/selenium-webdriver-java-course

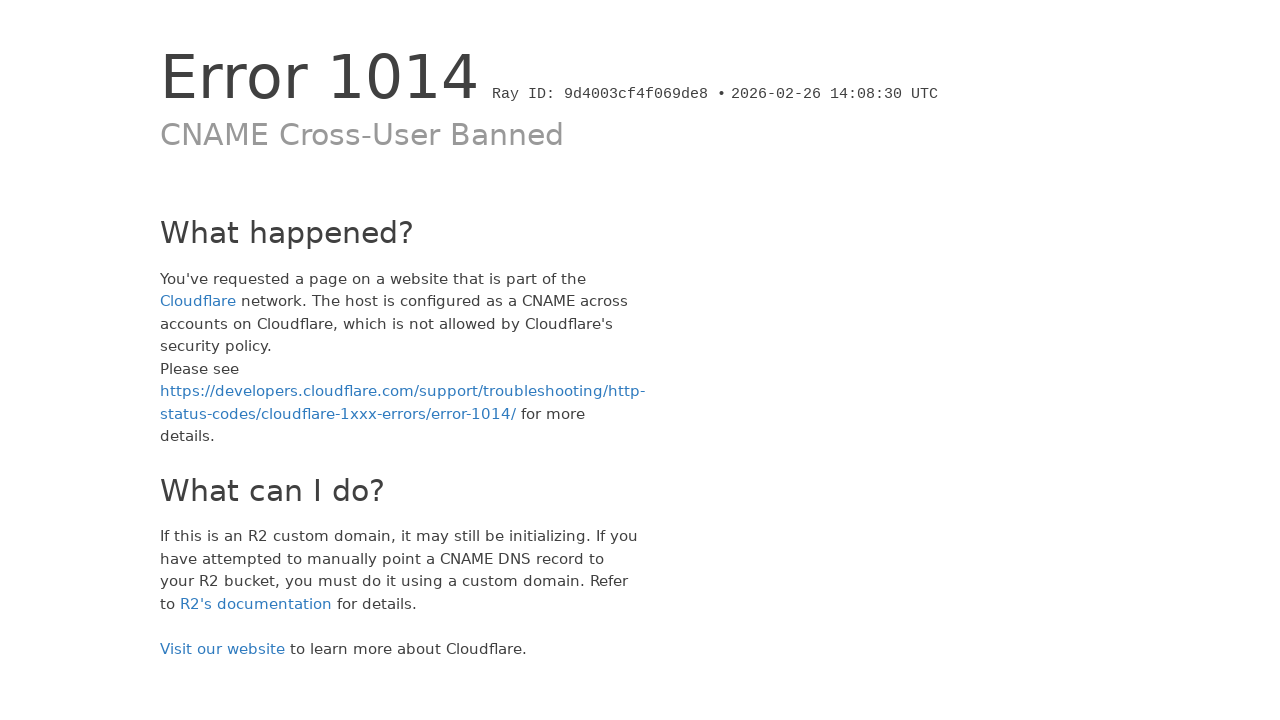

Scrolled to bottom of Selenium Java course landing page to load dynamic content
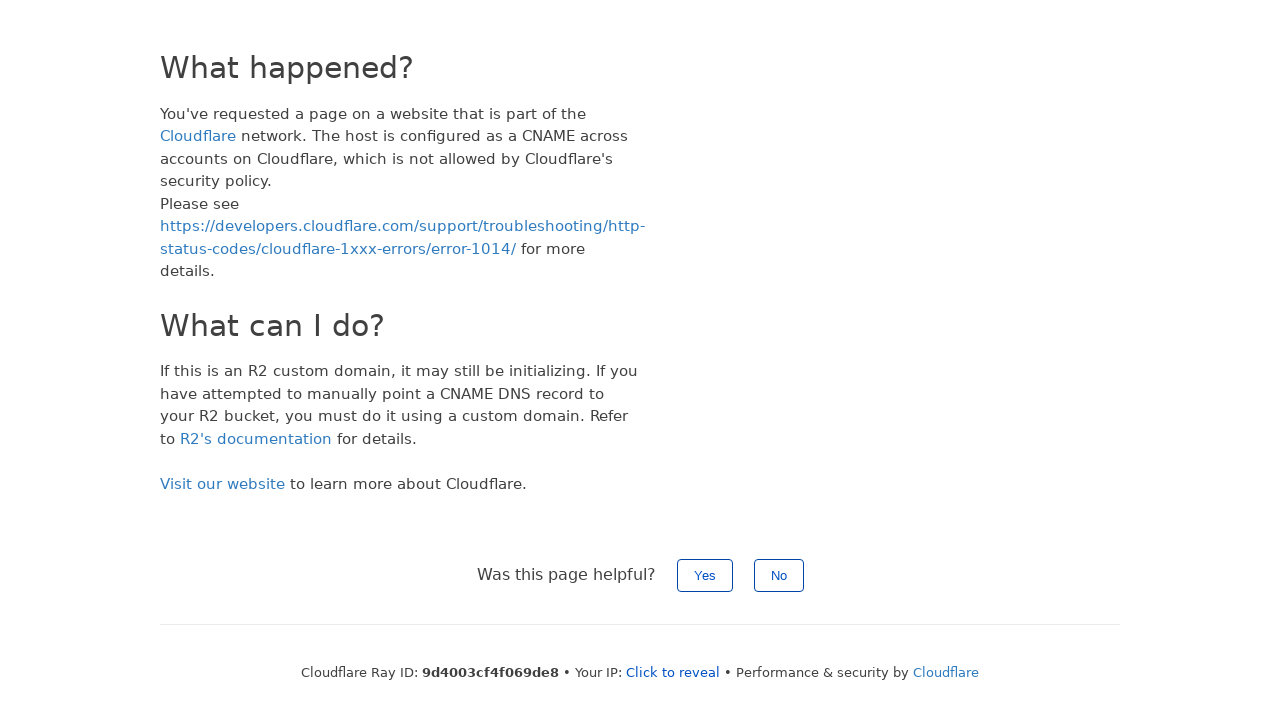

Waited 4 seconds for dynamic content to load
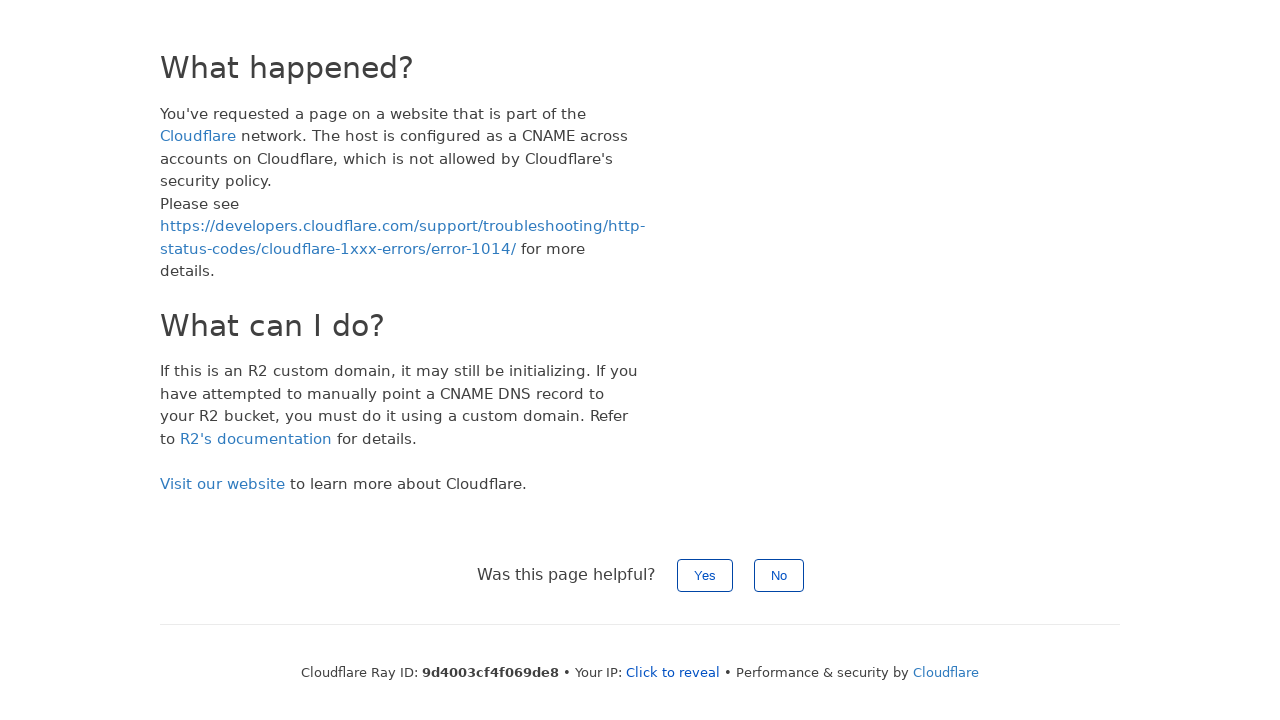

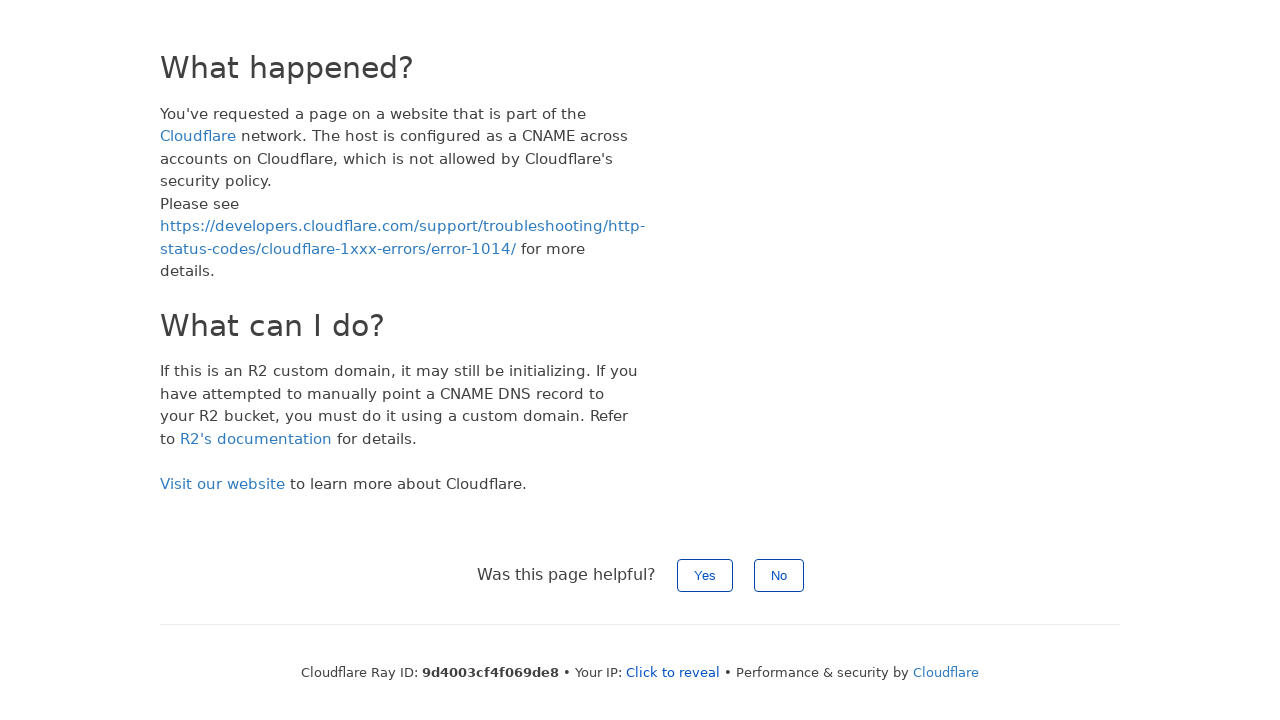